Tests double-click functionality by switching to an iframe and double-clicking on text to verify the style changes to red

Starting URL: https://www.w3schools.com/tags/tryit.asp?filename=tryhtml5_ev_ondblclick2

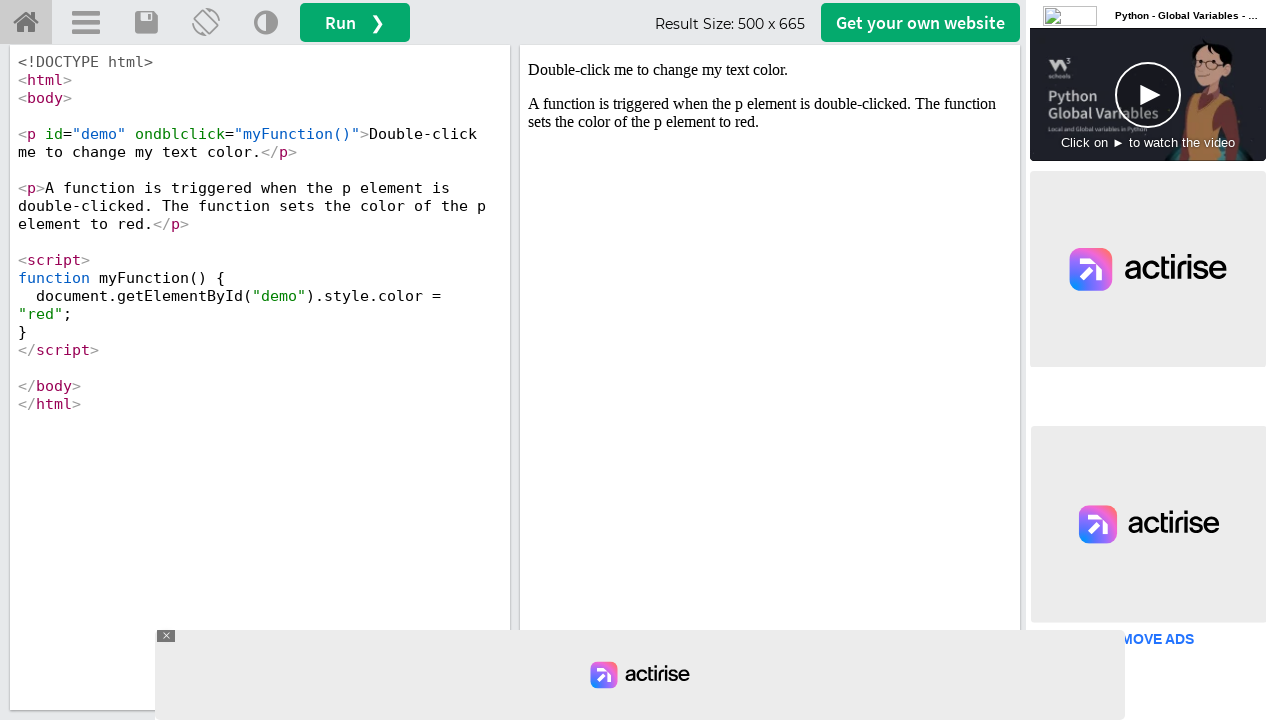

Located iframe with ID 'iframeResult'
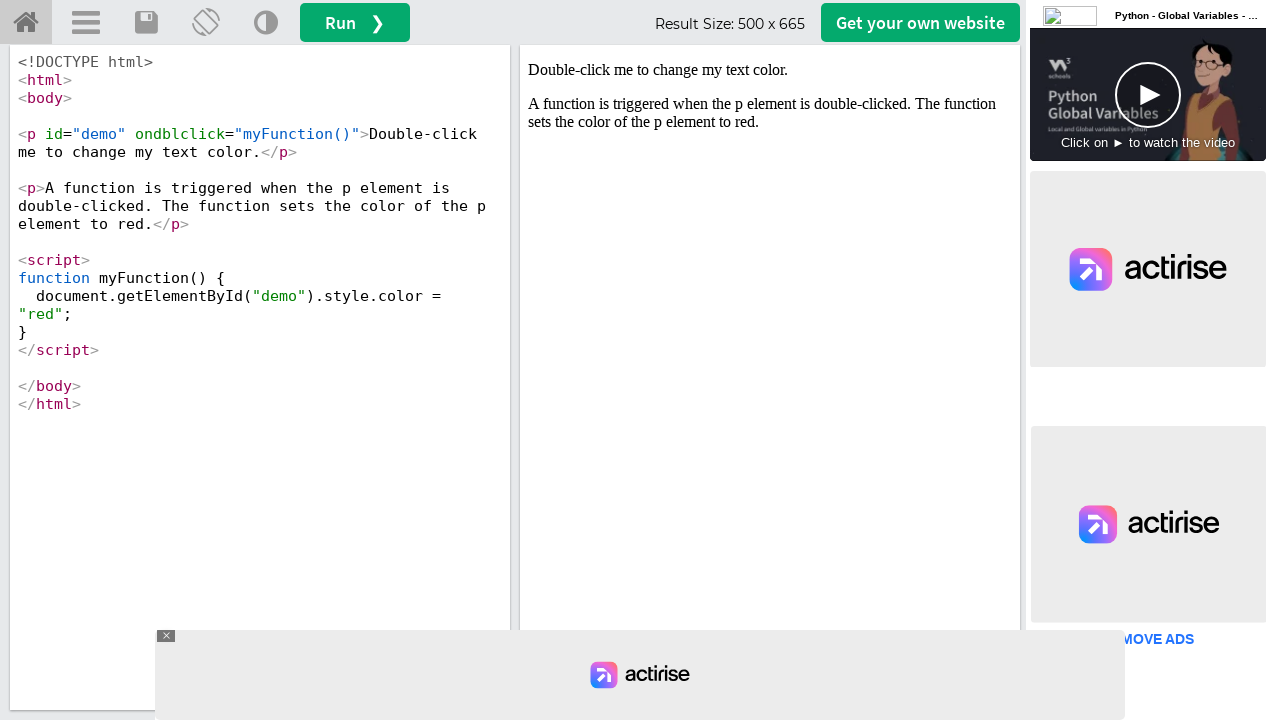

Double-clicked on the #demo element inside iframe at (770, 70) on #iframeResult >> internal:control=enter-frame >> #demo
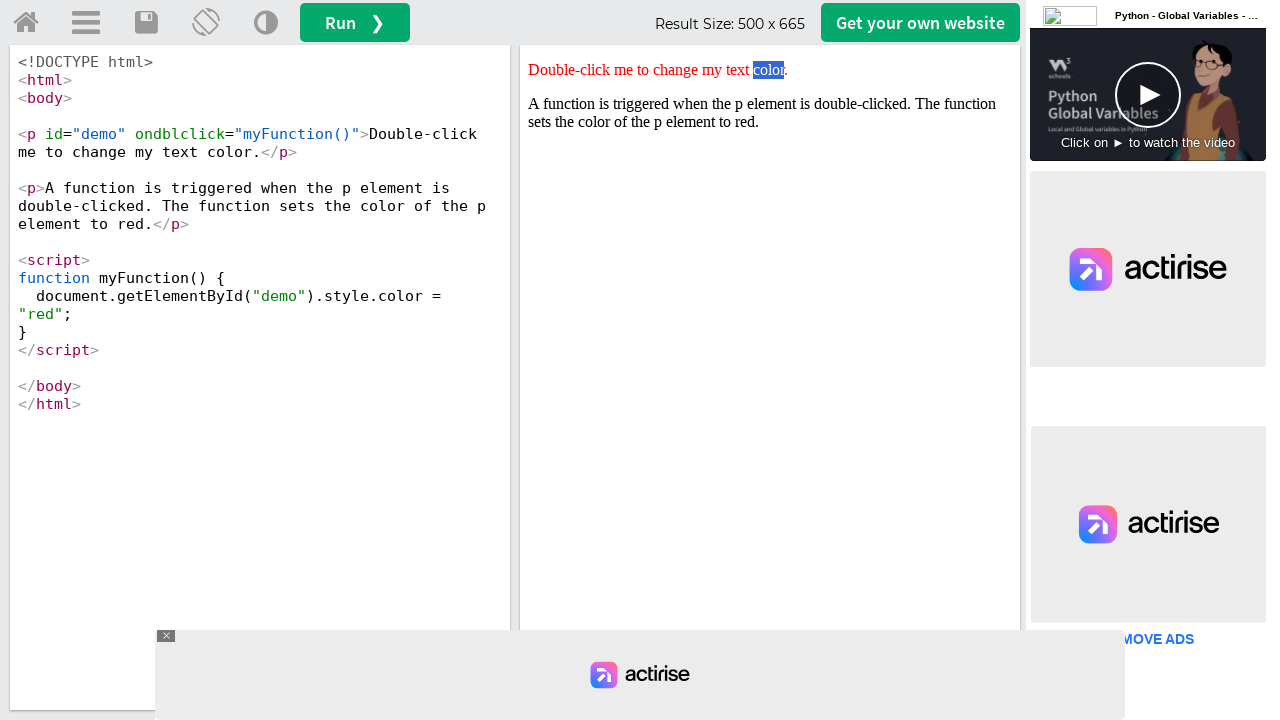

Retrieved style attribute from #demo element
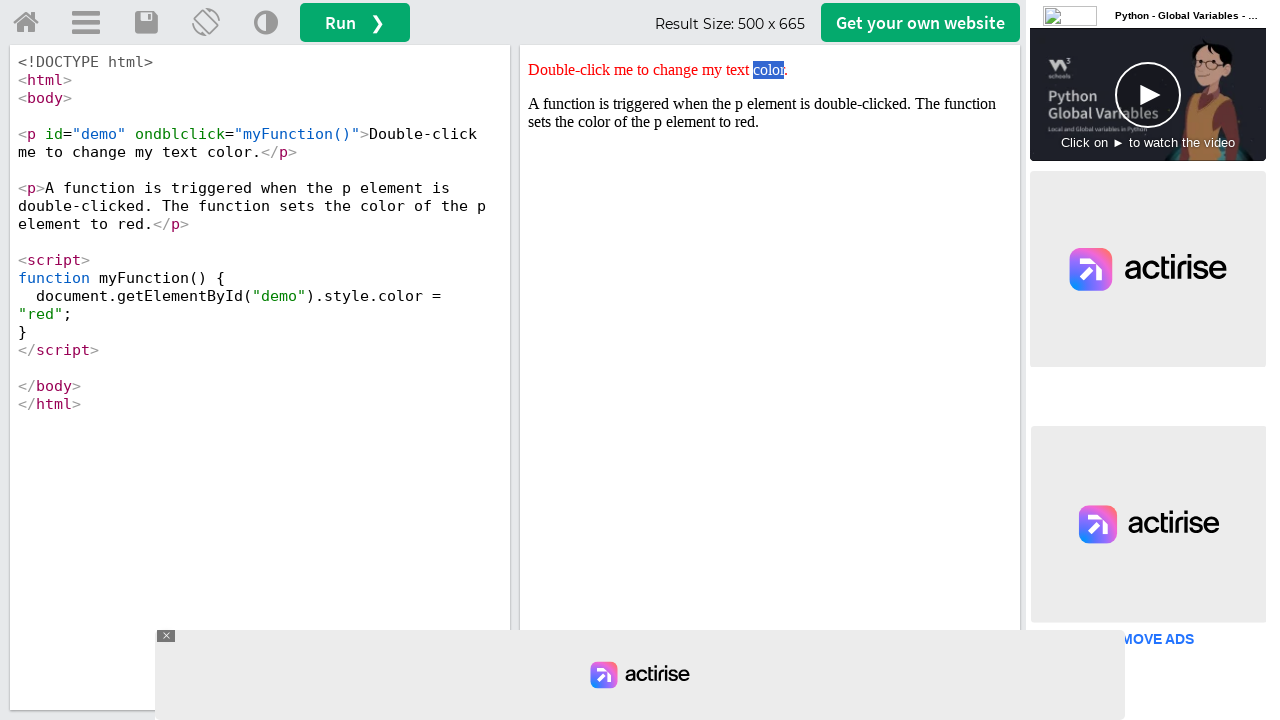

Verified that 'red' is present in the style attribute
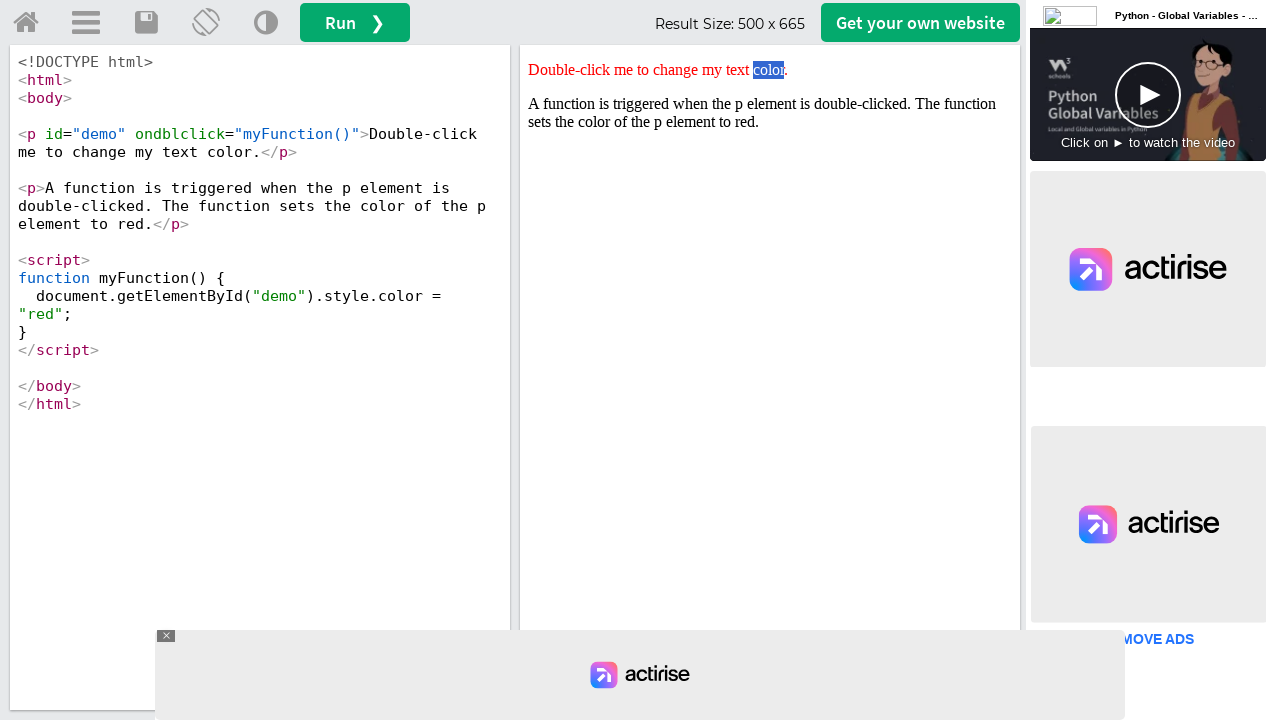

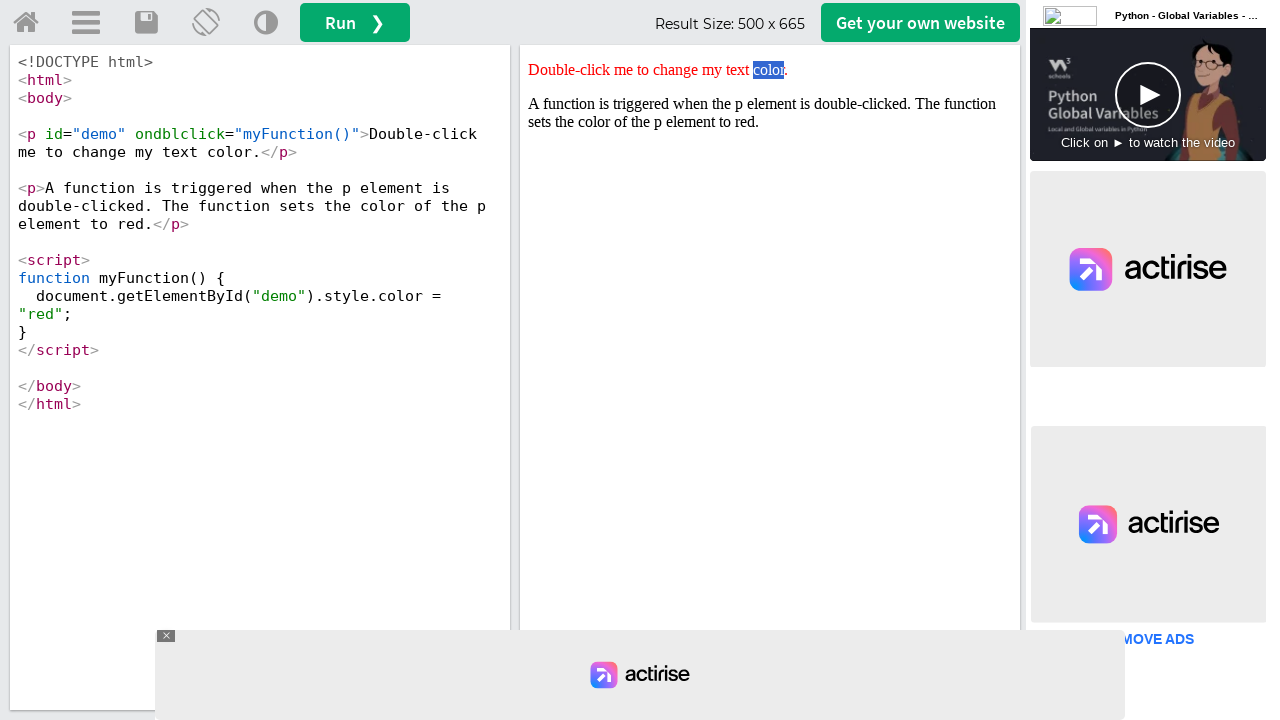